Tests the Playwright documentation website by verifying the homepage title contains "Playwright" and then clicking on a navigation link to verify navigation to the Installation page.

Starting URL: https://playwright.dev

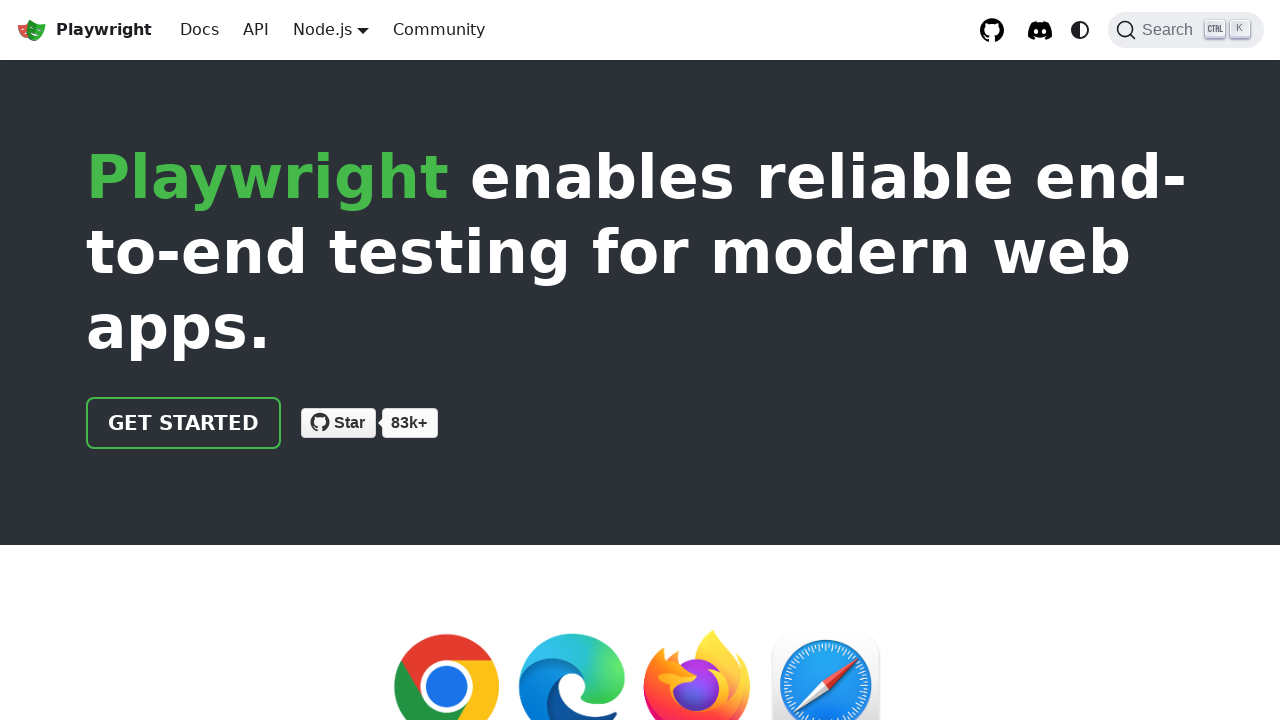

Verified homepage title contains 'Playwright'
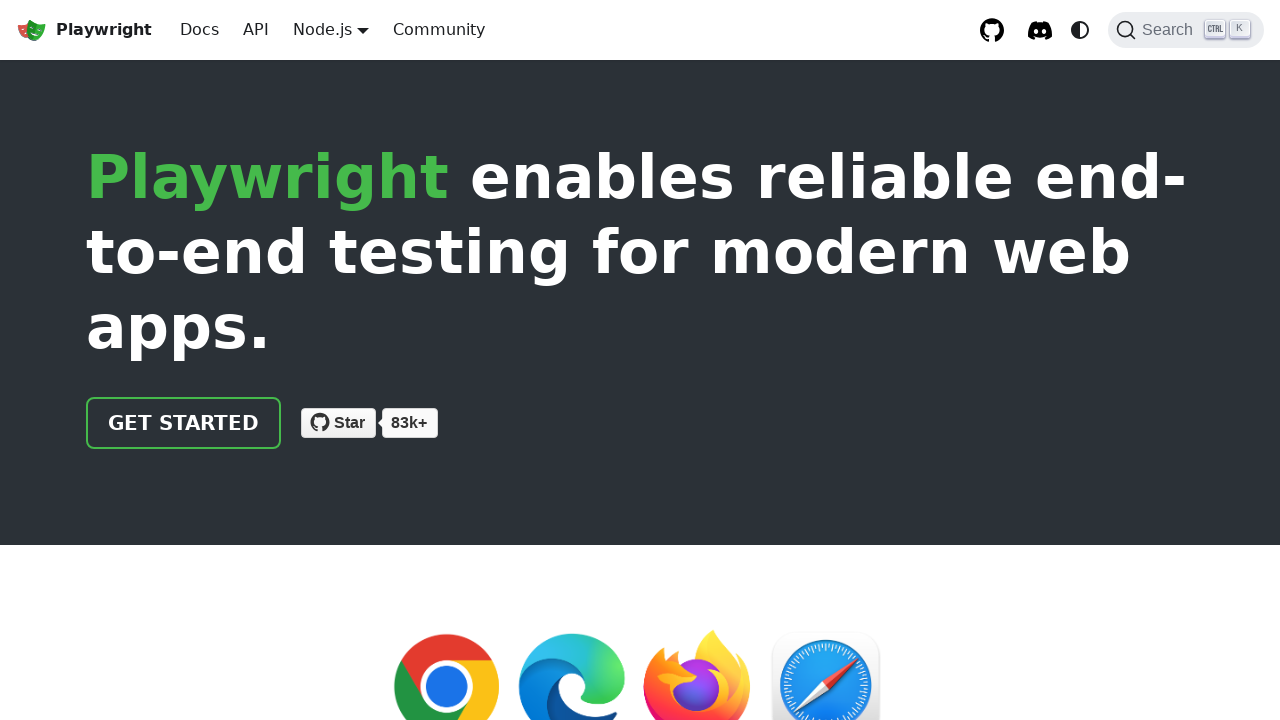

Clicked navigation link to Installation page at (184, 423) on xpath=//html/body/div/div[2]/header/div/div/a
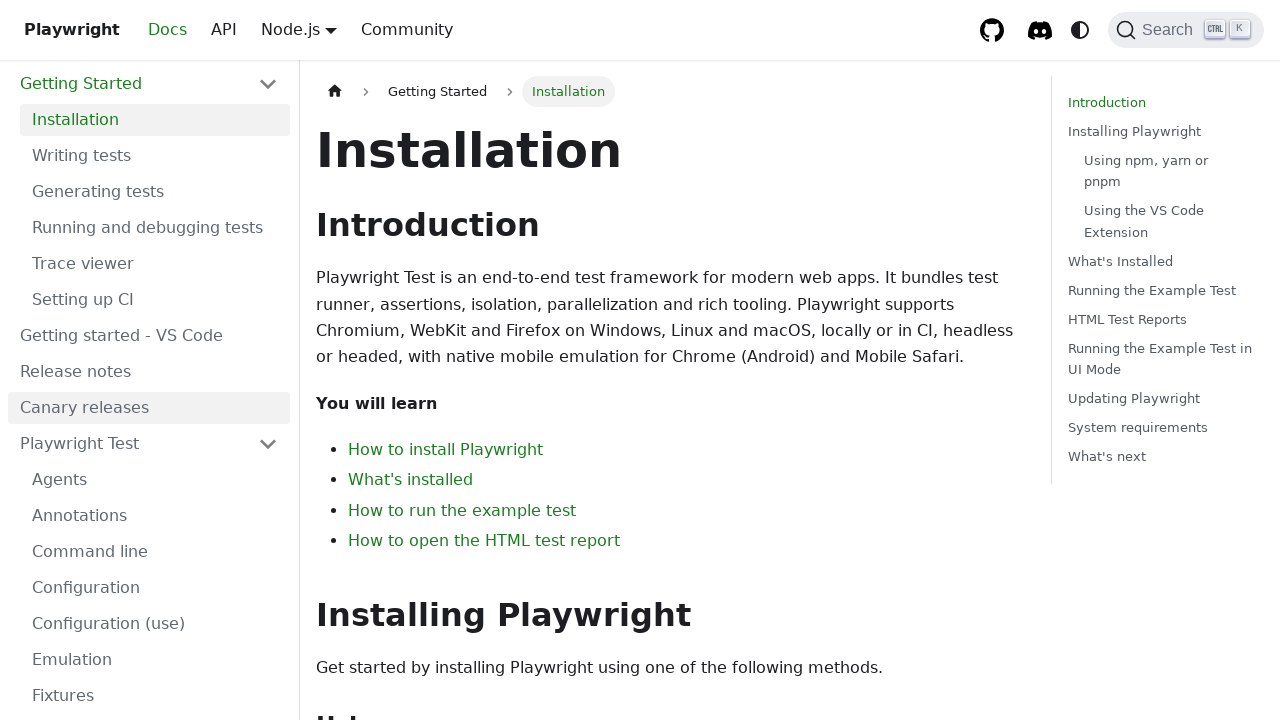

Waited for Installation page to load
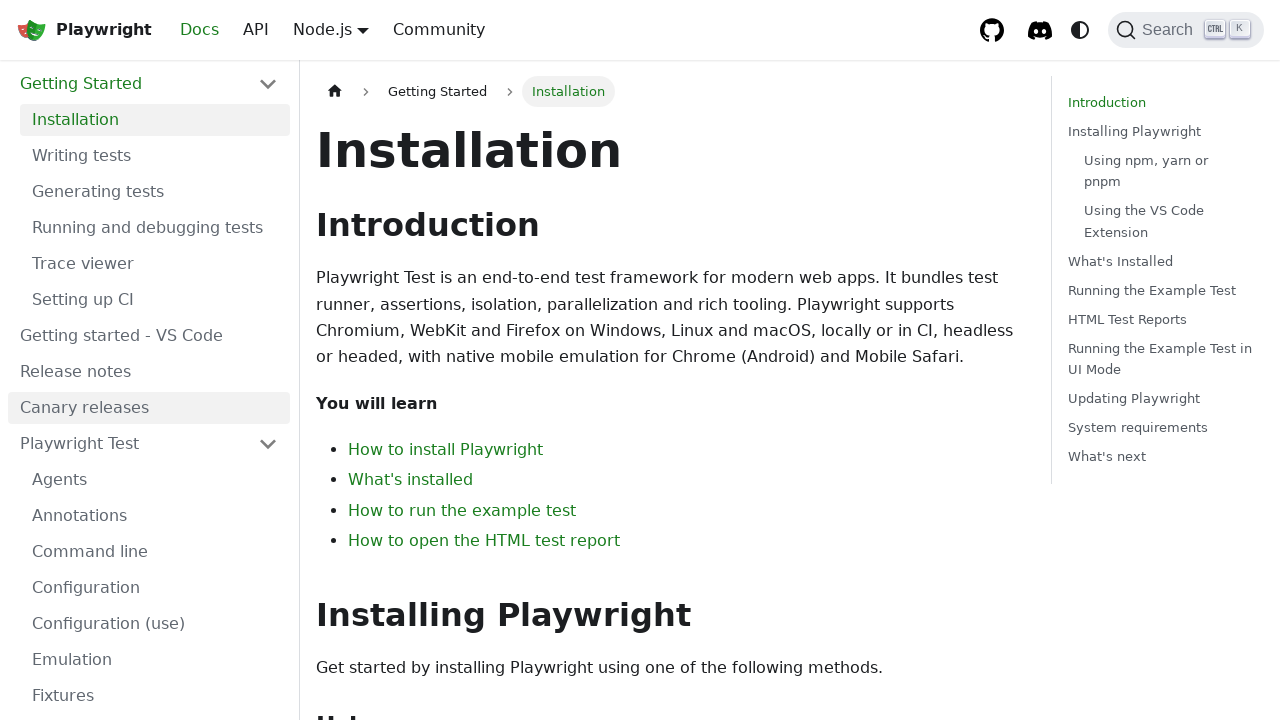

Verified Installation page title is 'Installation | Playwright'
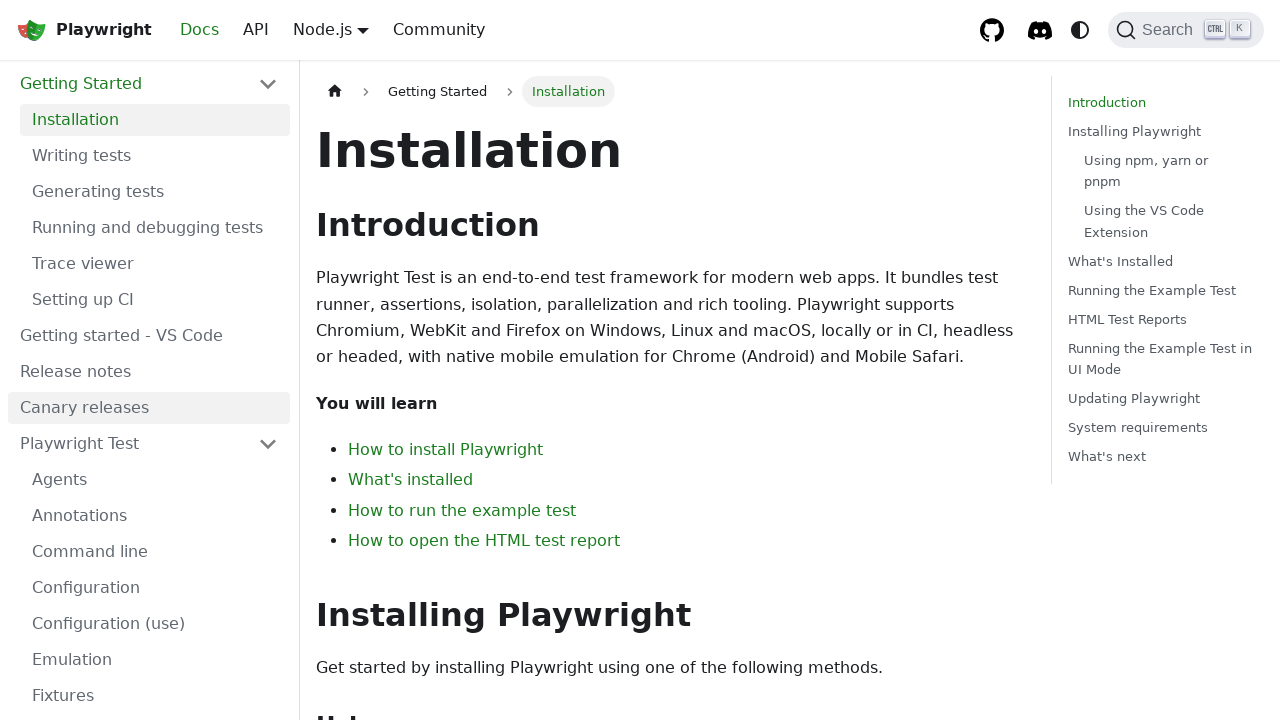

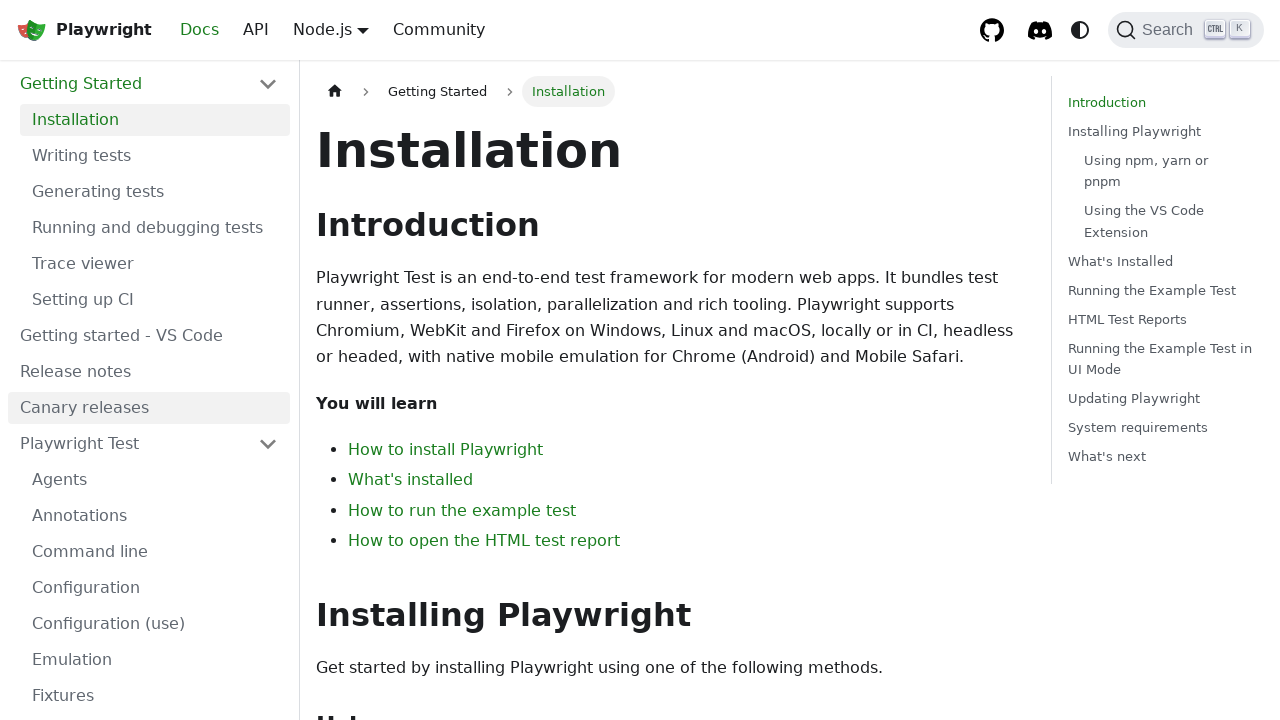